Tests handling of web alert by clicking search without filling required fields, accepting the alert, then filling the source city

Starting URL: https://www.apsrtconline.in/

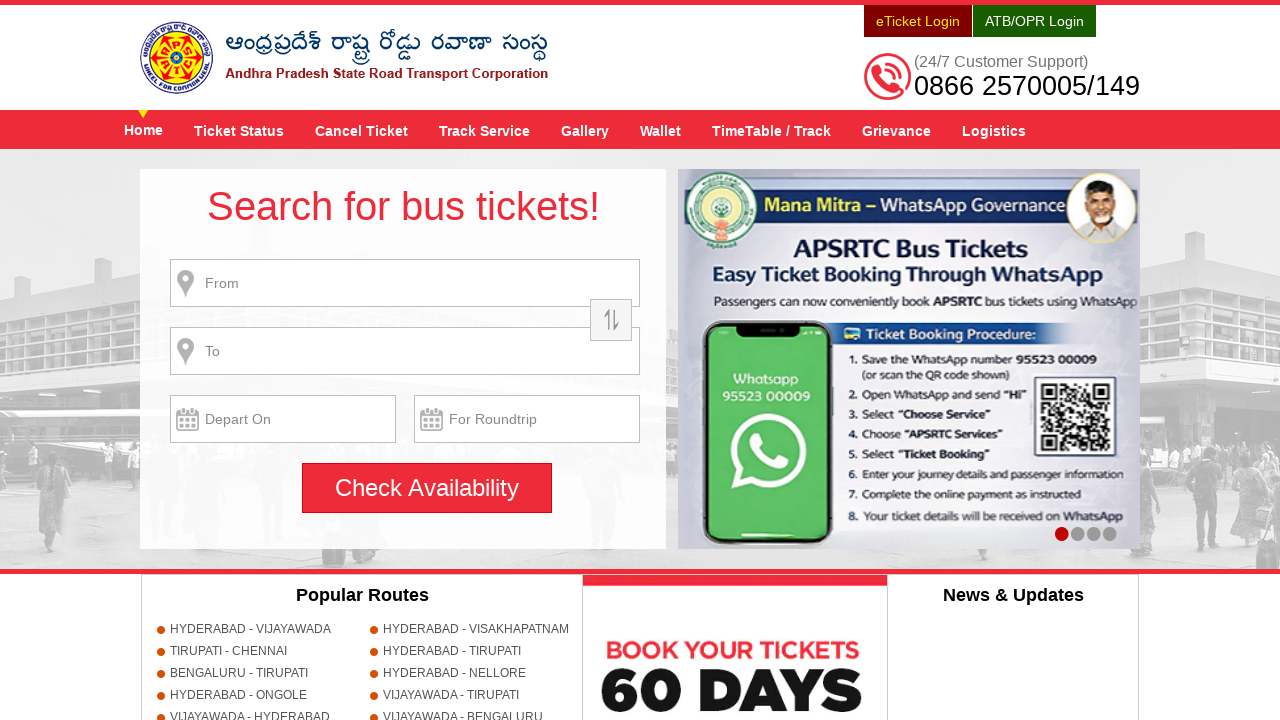

Clicked search button without filling required fields to trigger alert at (427, 488) on input[name='searchBtn']
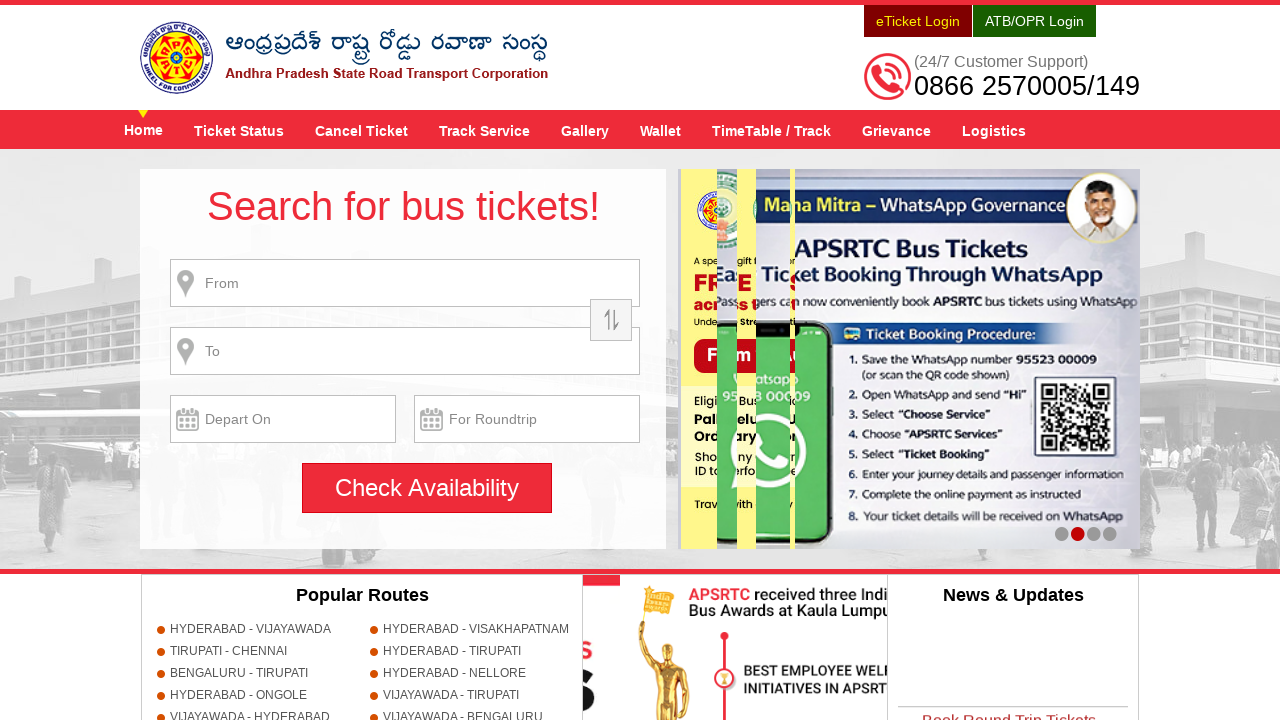

Set up dialog handler to accept alert
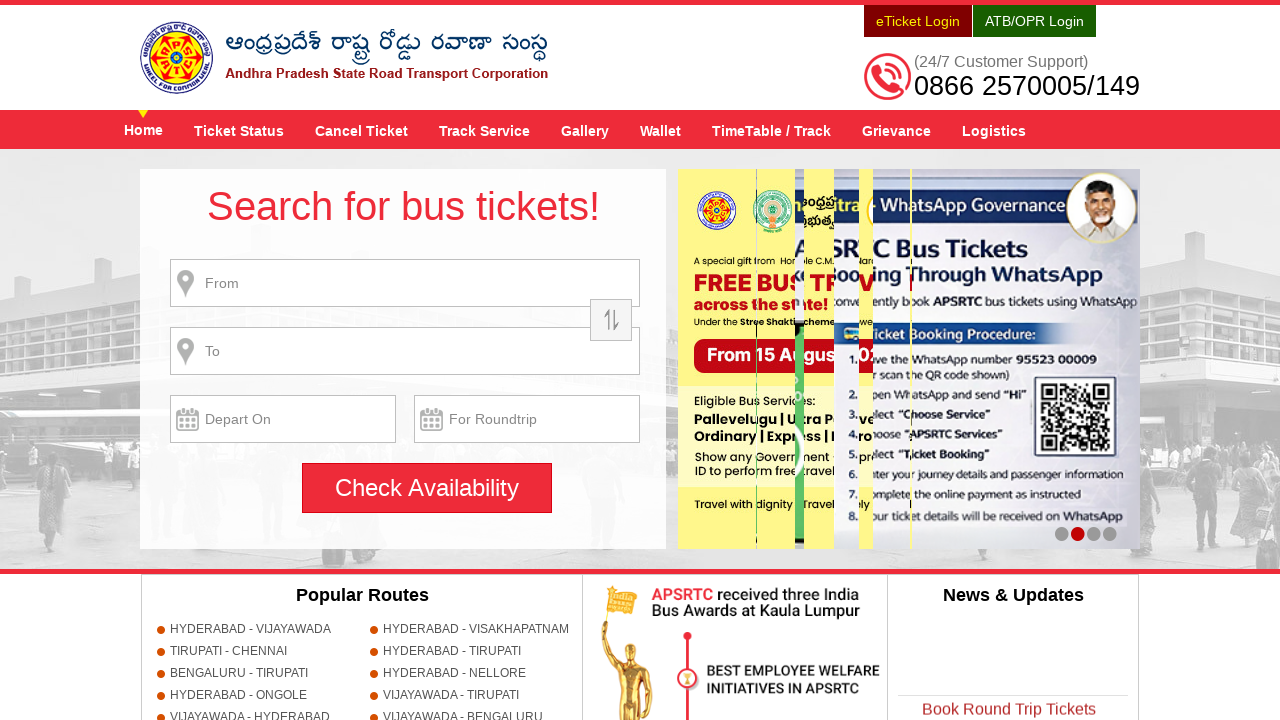

Filled source city field with 'HYDERABAD' on input[name='source']
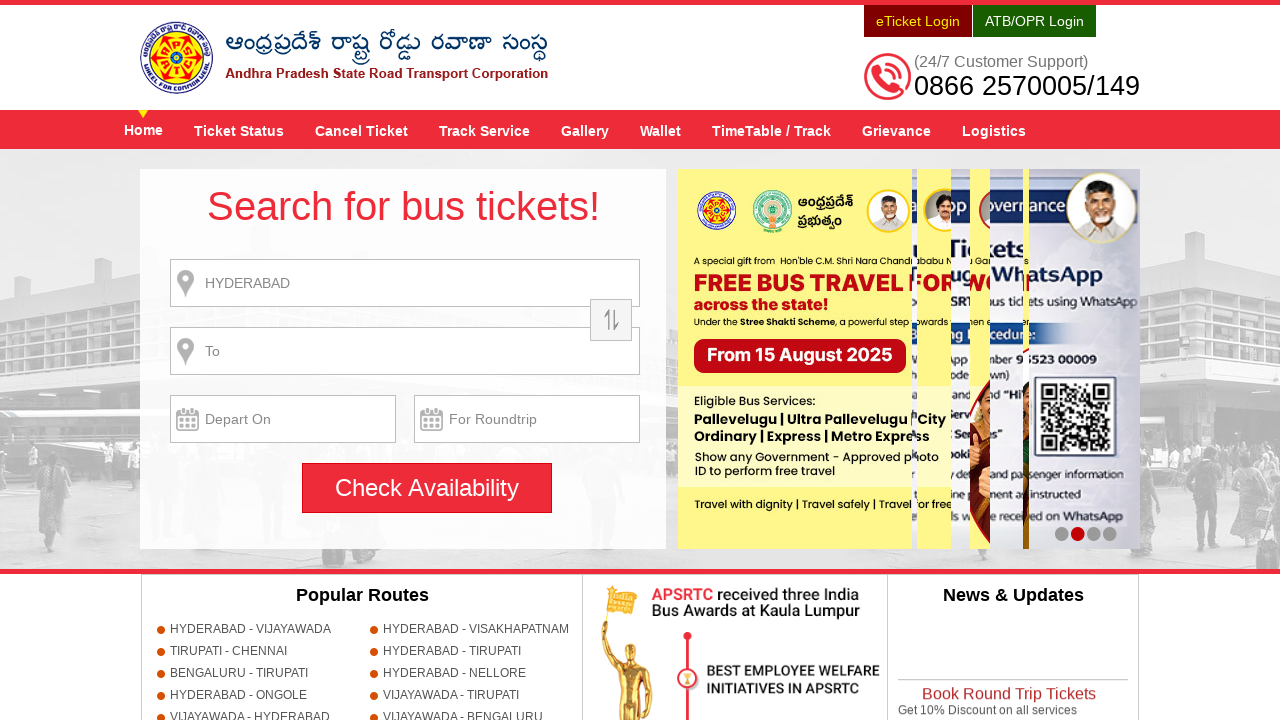

Pressed Enter to select source city from autocomplete
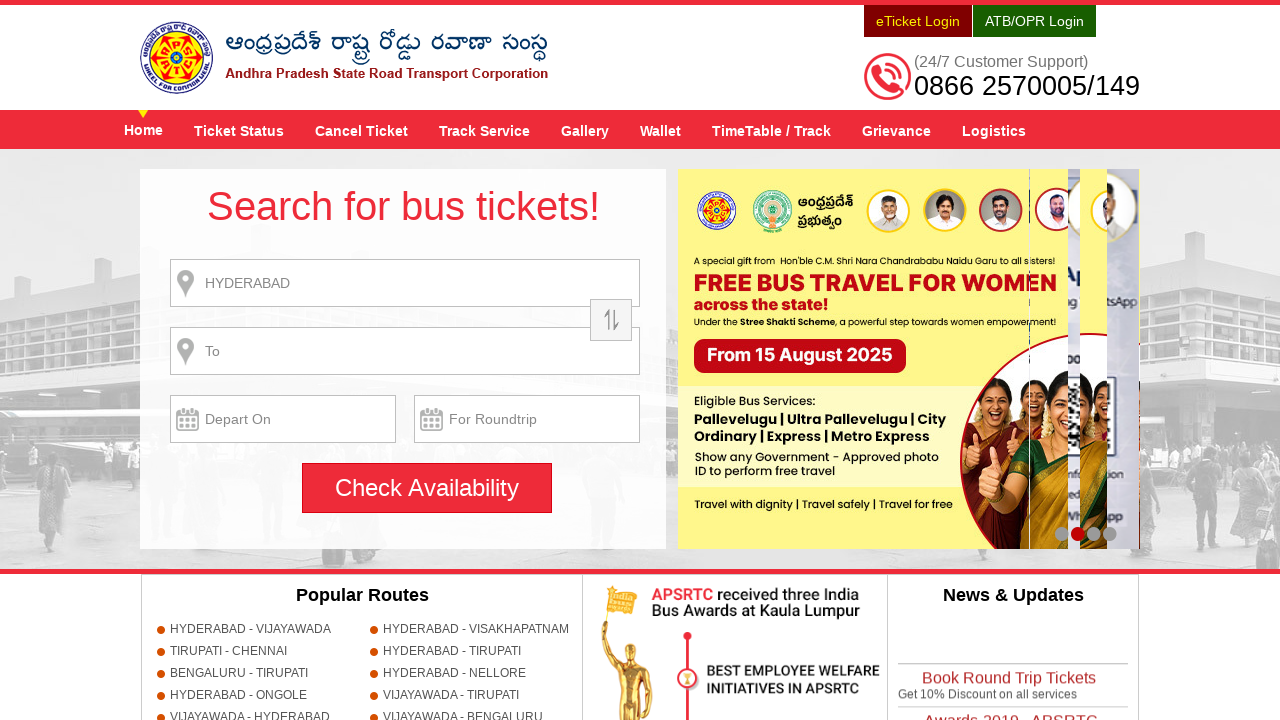

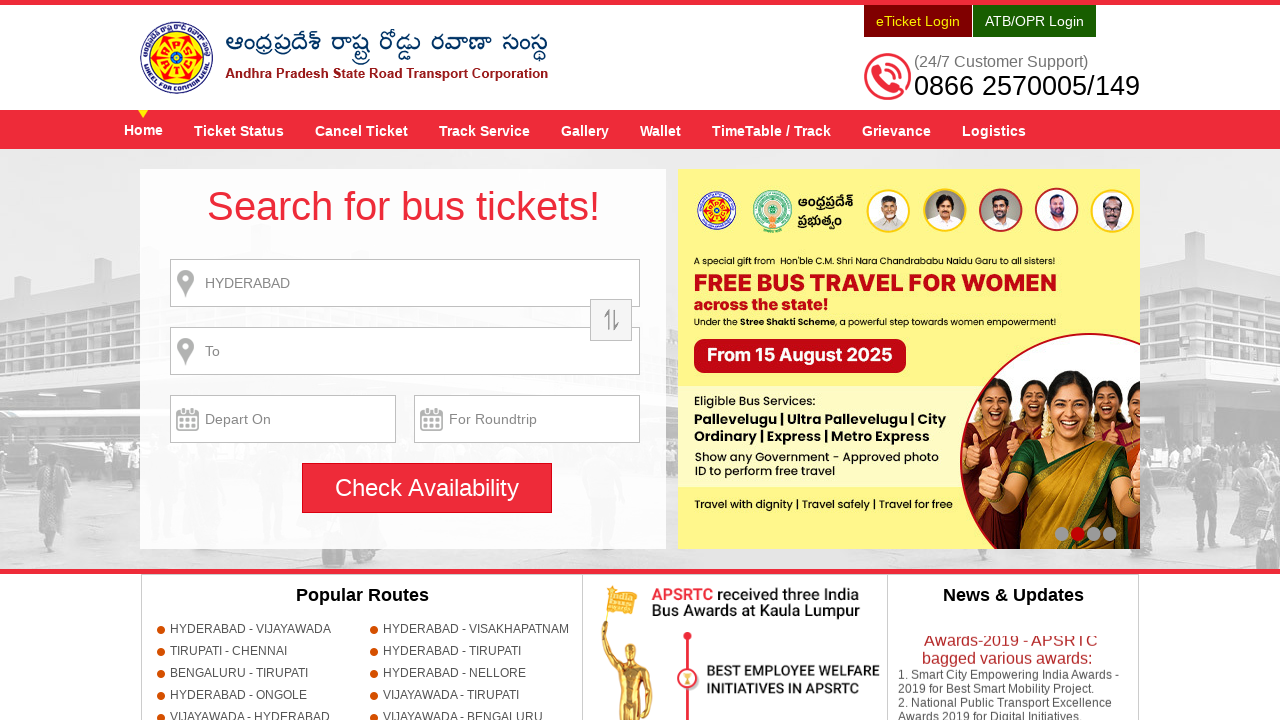